Navigates to GoDaddy India homepage and verifies the page loads successfully

Starting URL: https://in.godaddy.com/

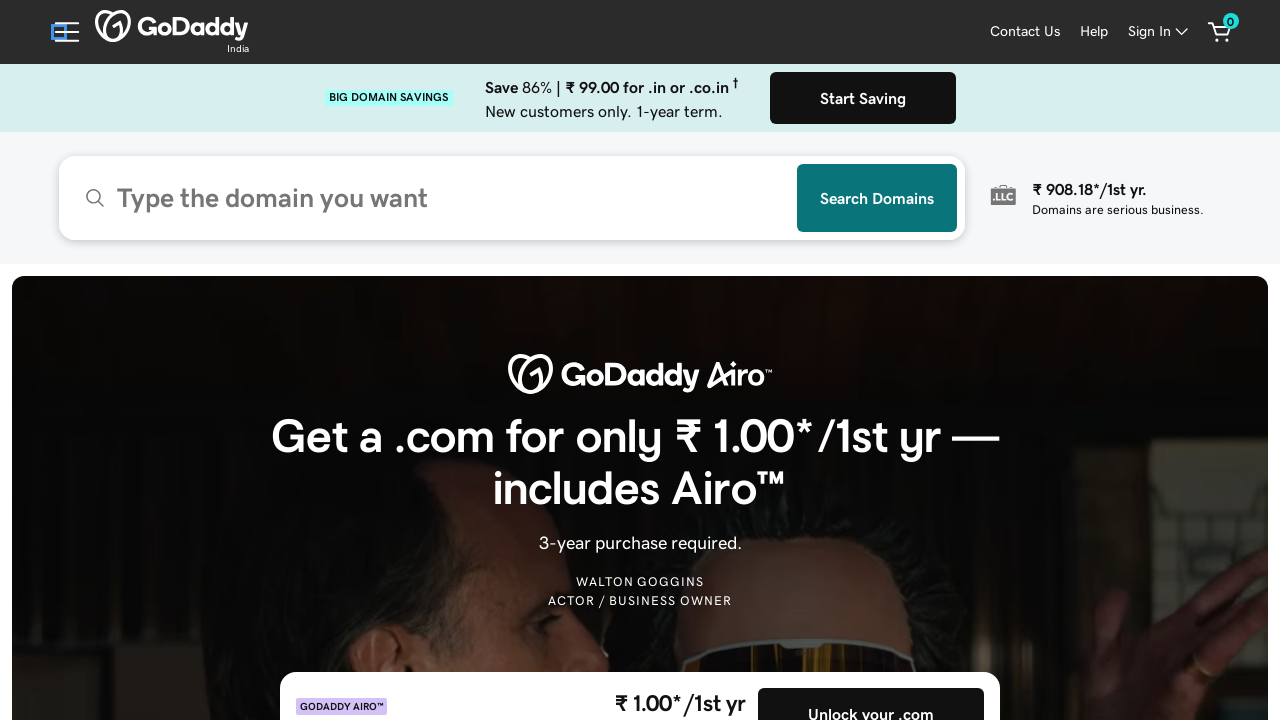

Navigated to GoDaddy India homepage
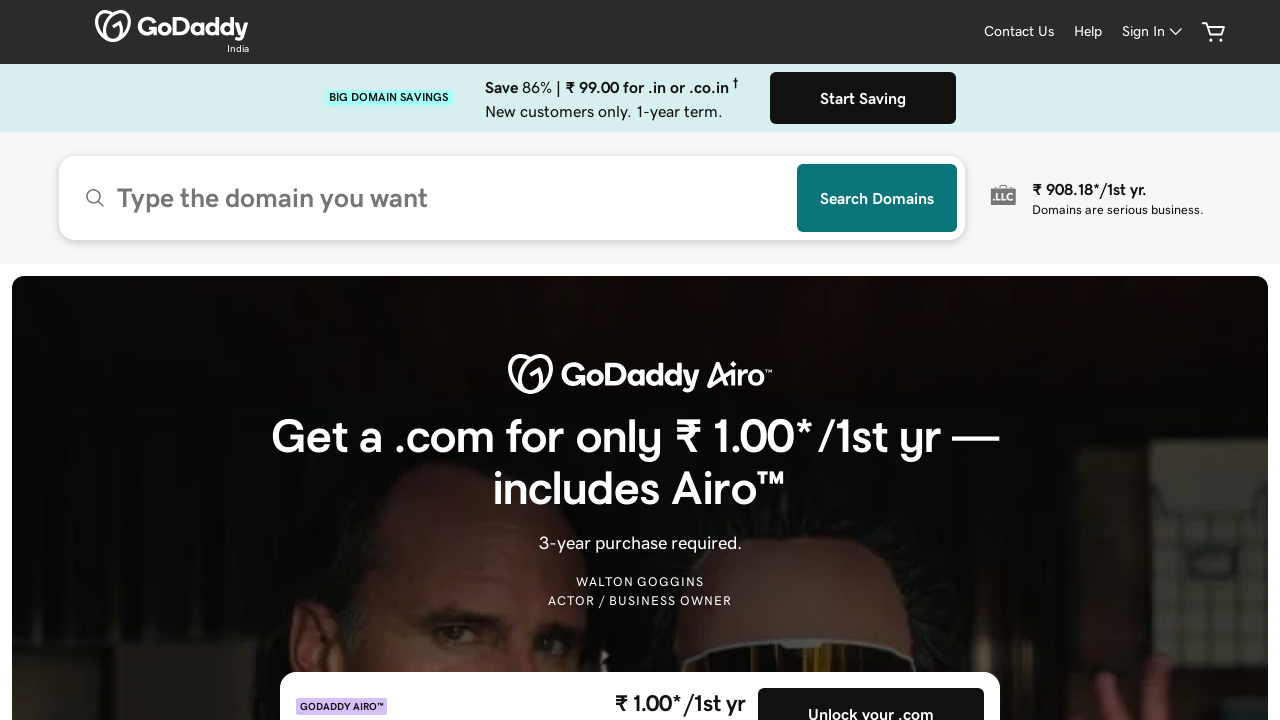

Page reached domcontentloaded state
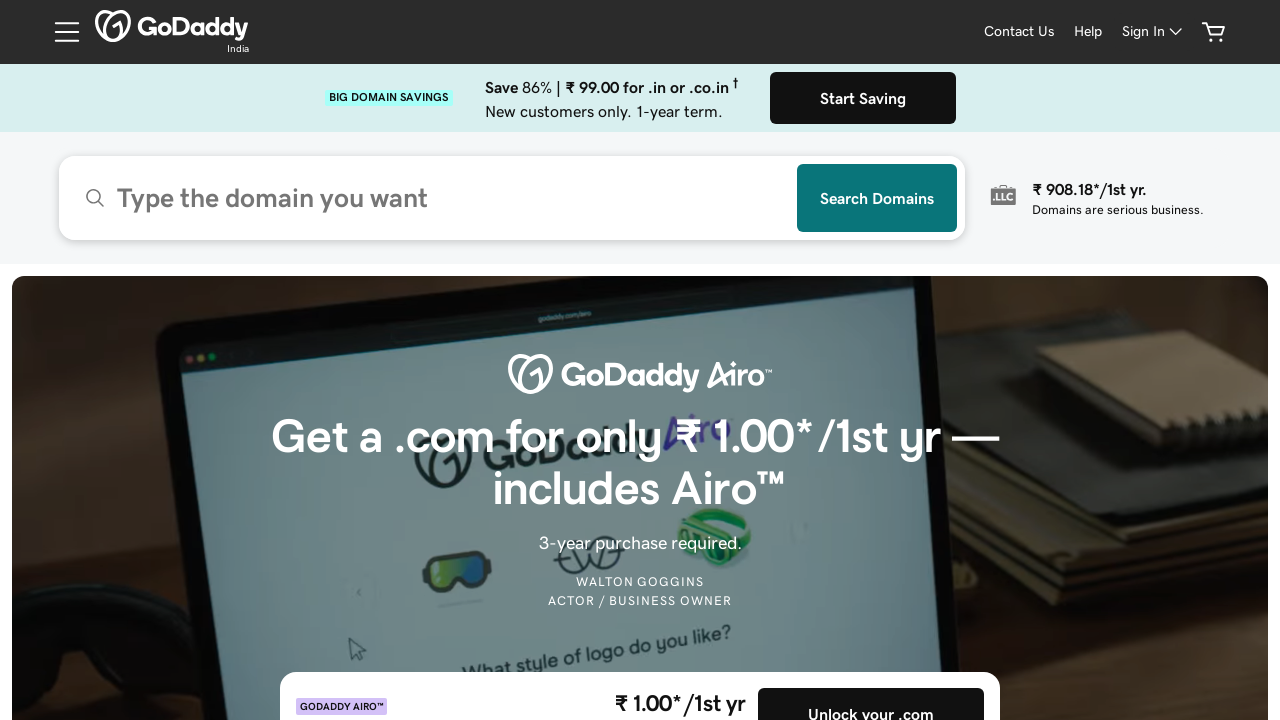

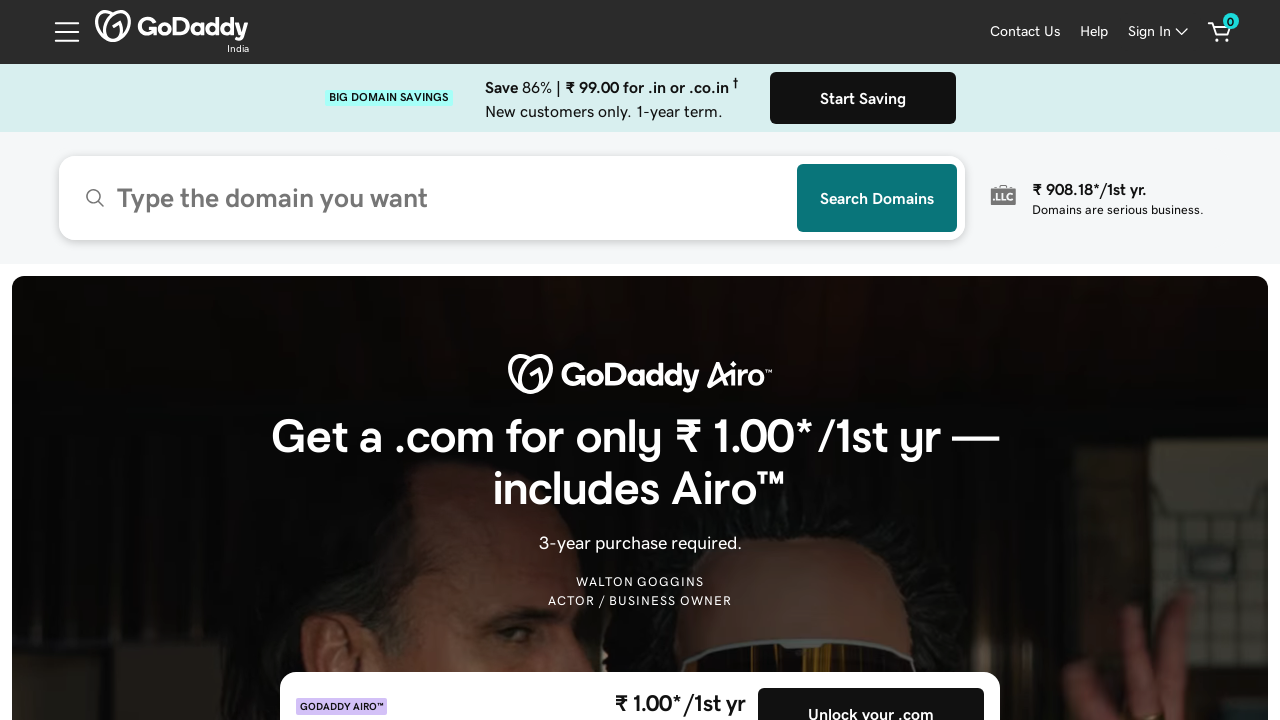